Tests Angular Material radio buttons and checkboxes by selecting and deselecting various options on the component example pages

Starting URL: https://material.angular.io/components/radio/examples

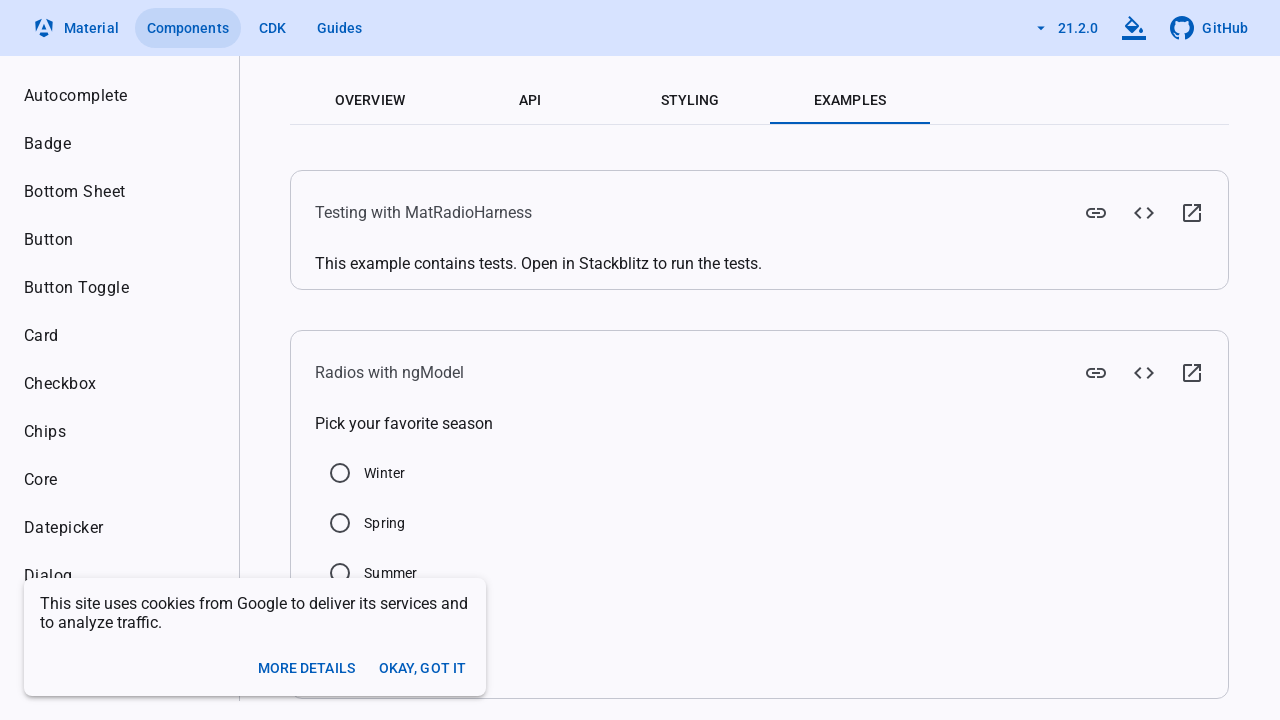

Clicked Summer radio button at (340, 573) on xpath=//label[contains(text(), 'Summer')]/preceding-sibling::div/input
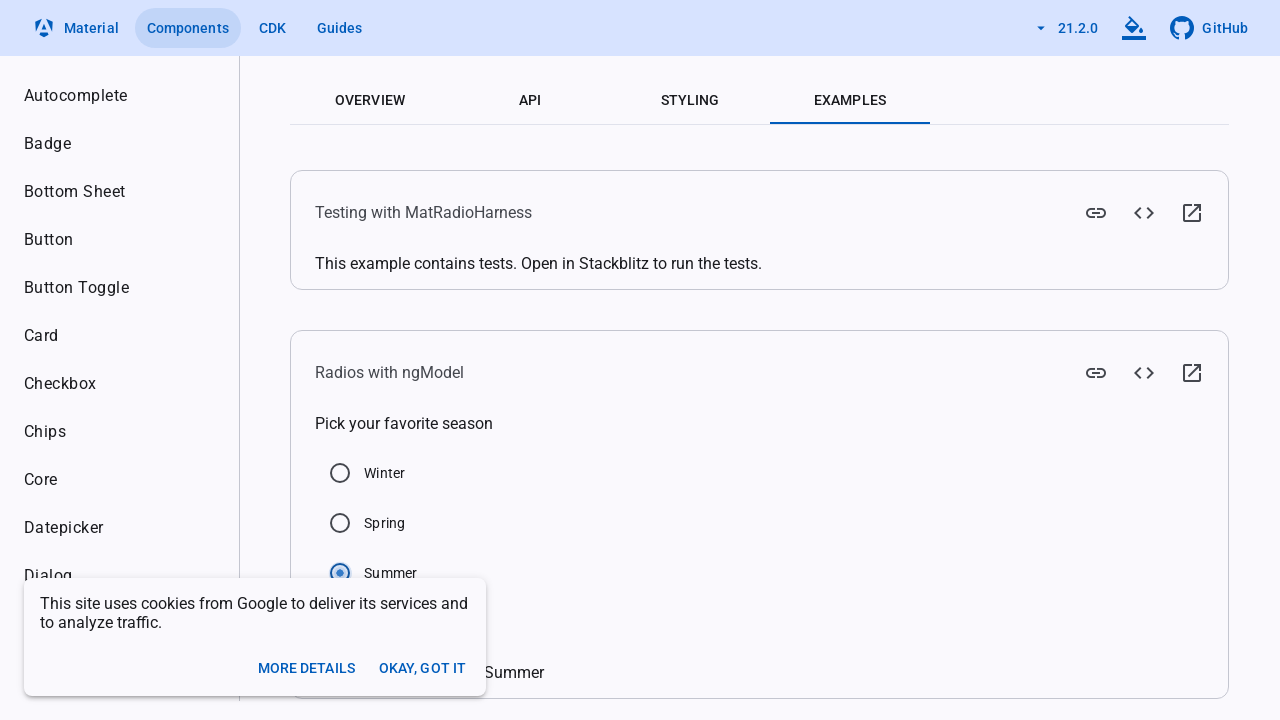

Navigated to Angular Material checkbox examples page
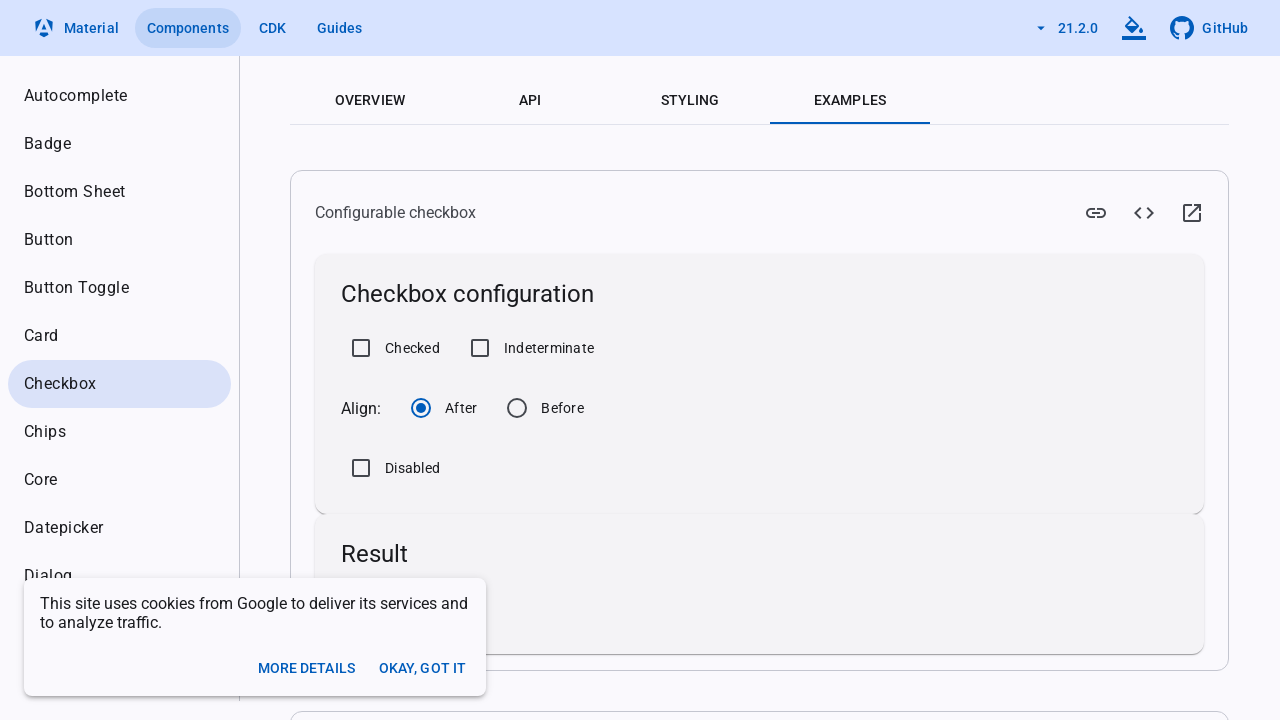

Clicked Checked checkbox to select at (361, 348) on xpath=//label[text()='Checked']/preceding-sibling::div/input
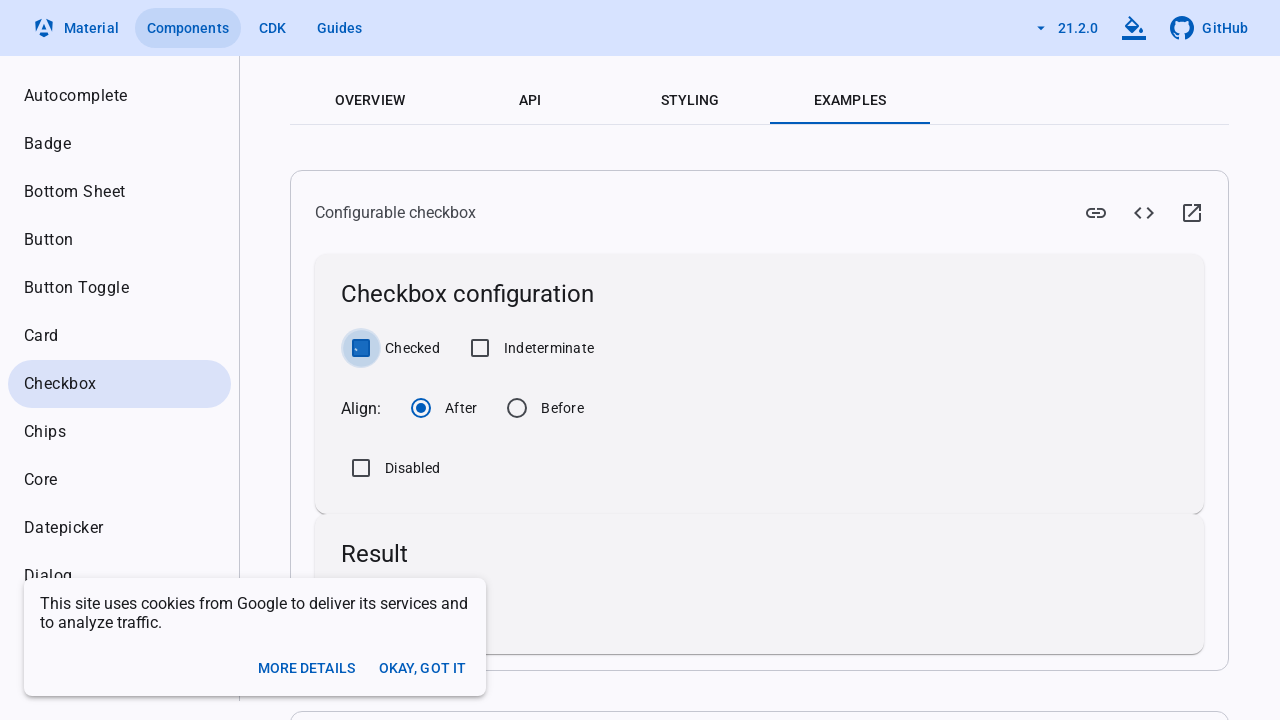

Clicked Indeterminate checkbox to select at (480, 348) on xpath=//label[text()='Indeterminate']/preceding-sibling::div/input
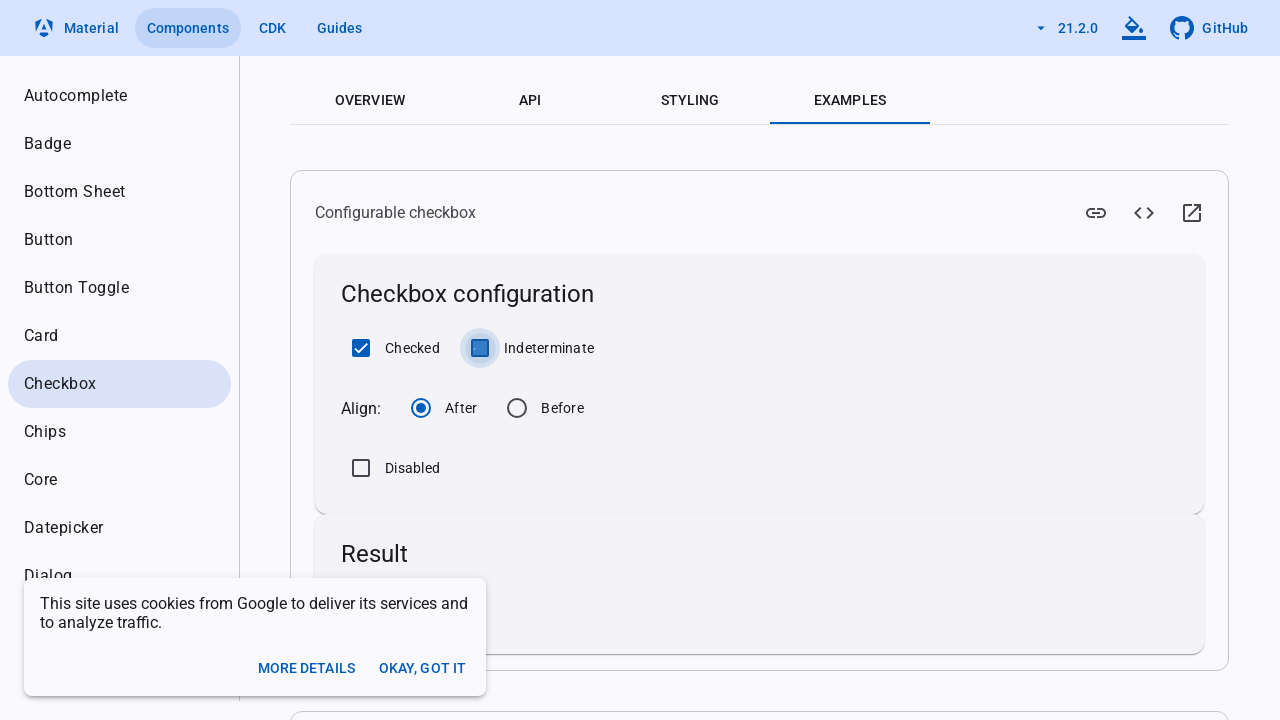

Clicked Checked checkbox again to unselect at (361, 348) on xpath=//label[text()='Checked']/preceding-sibling::div/input
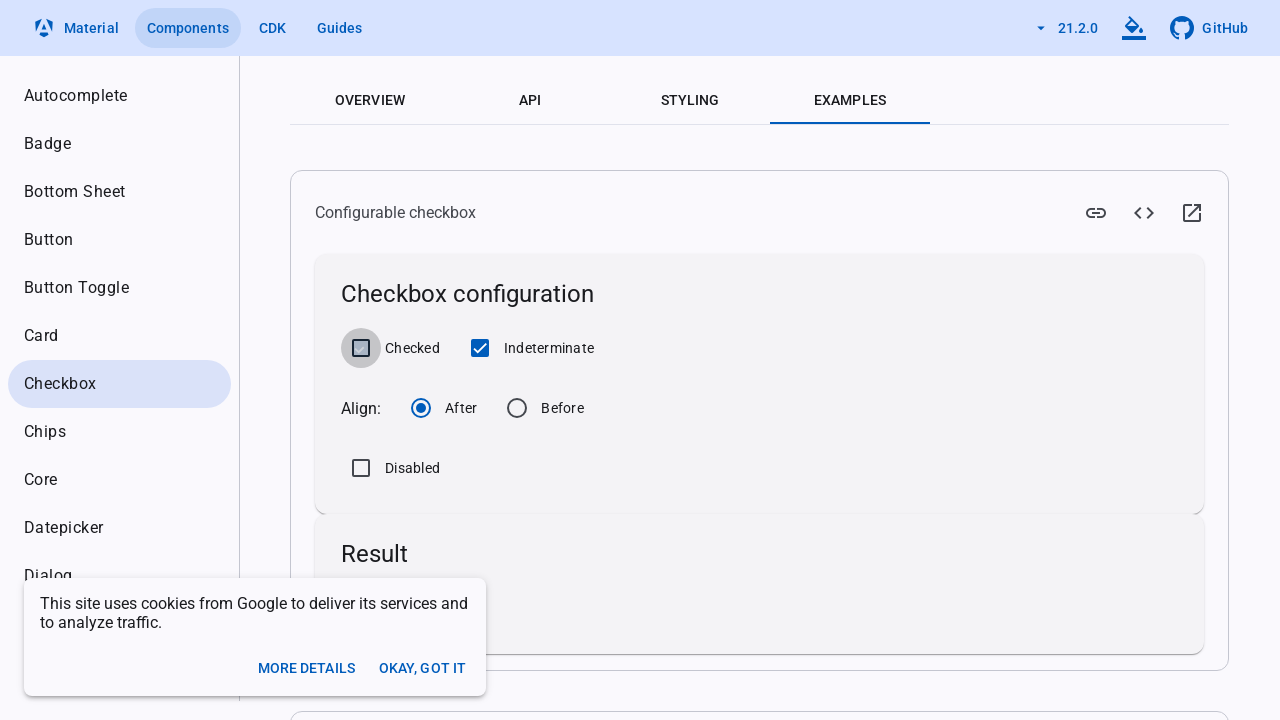

Clicked Indeterminate checkbox again to unselect at (480, 348) on xpath=//label[text()='Indeterminate']/preceding-sibling::div/input
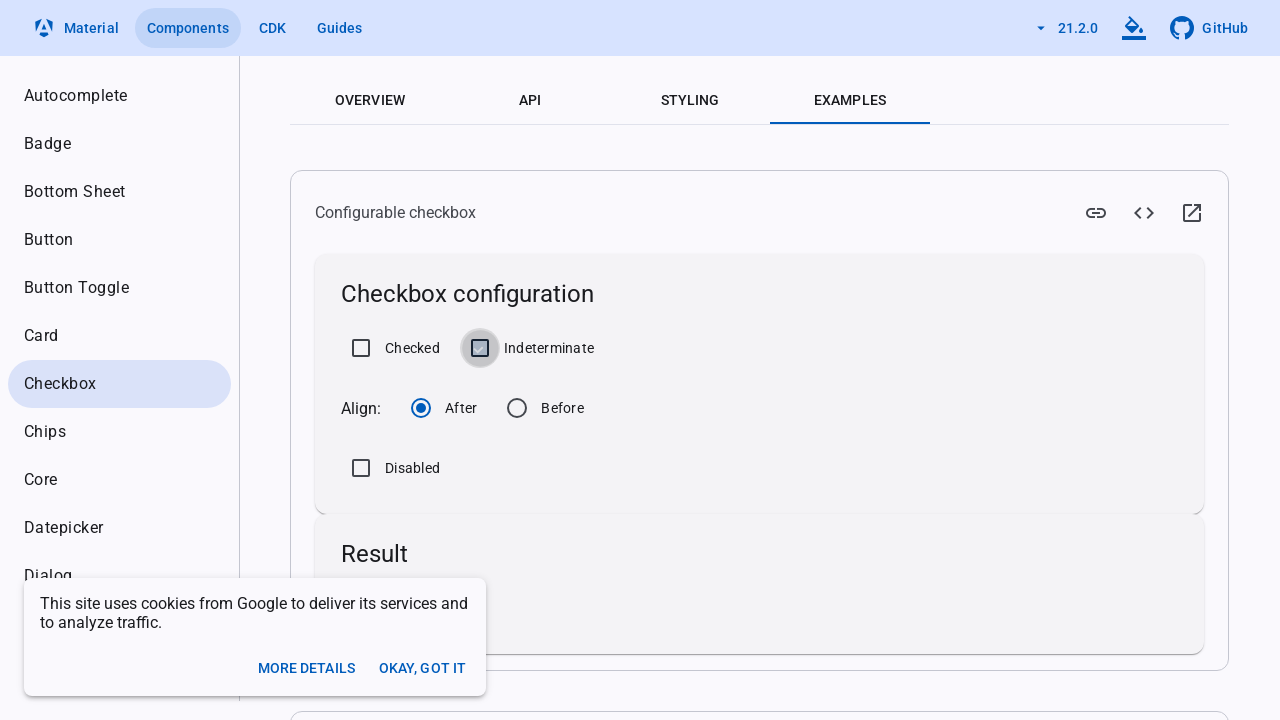

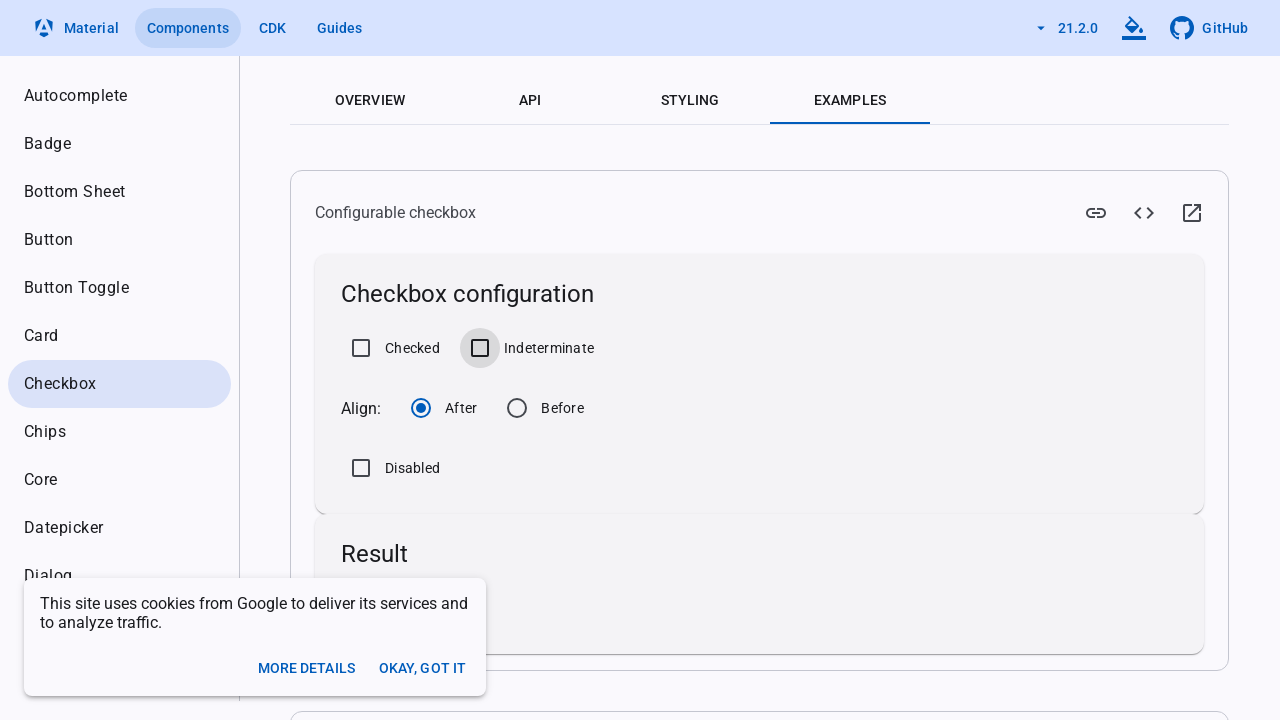